Verifies the title of the IJmeet homepage

Starting URL: https://ijmeet.com/

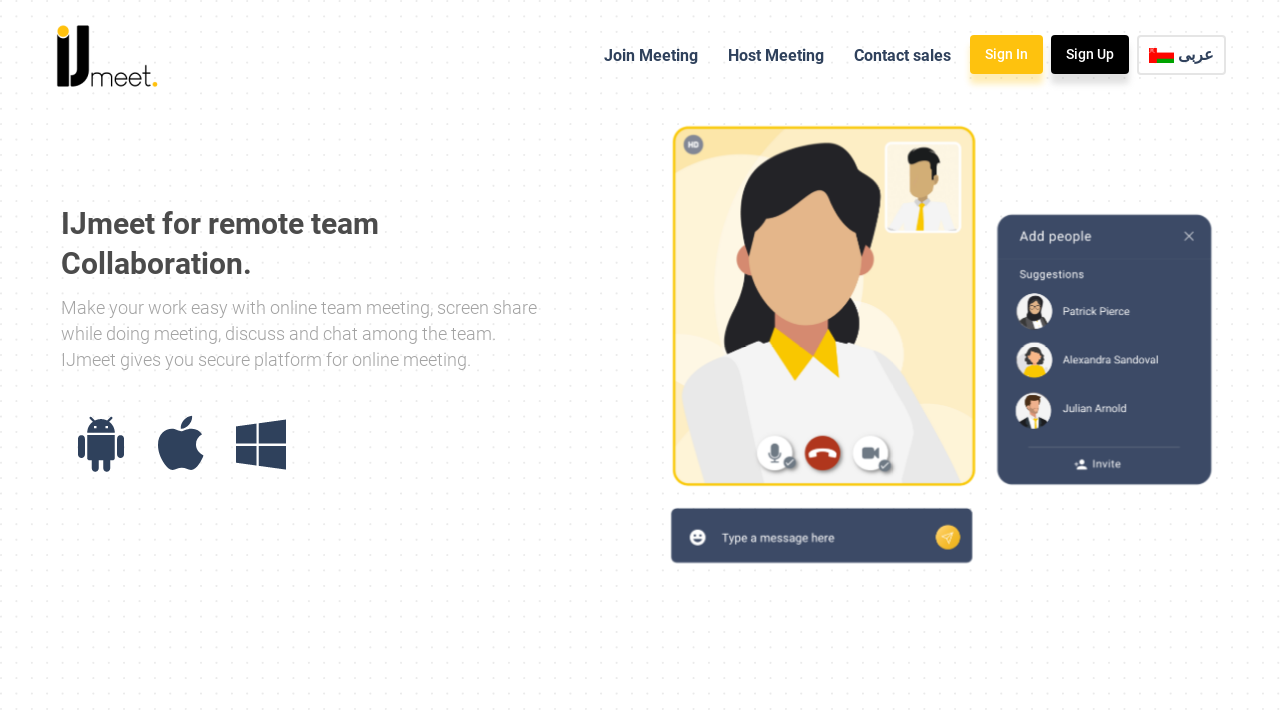

Navigated to IJmeet homepage
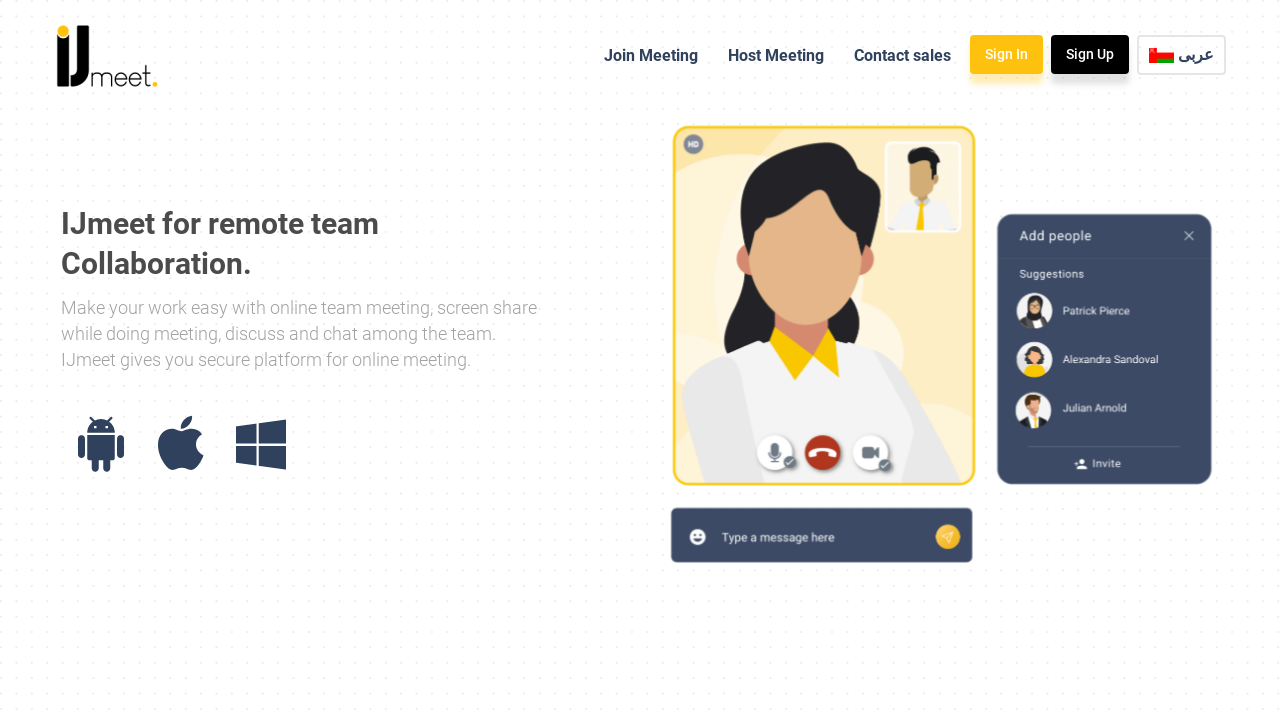

Verified page title is 'IJmeet'
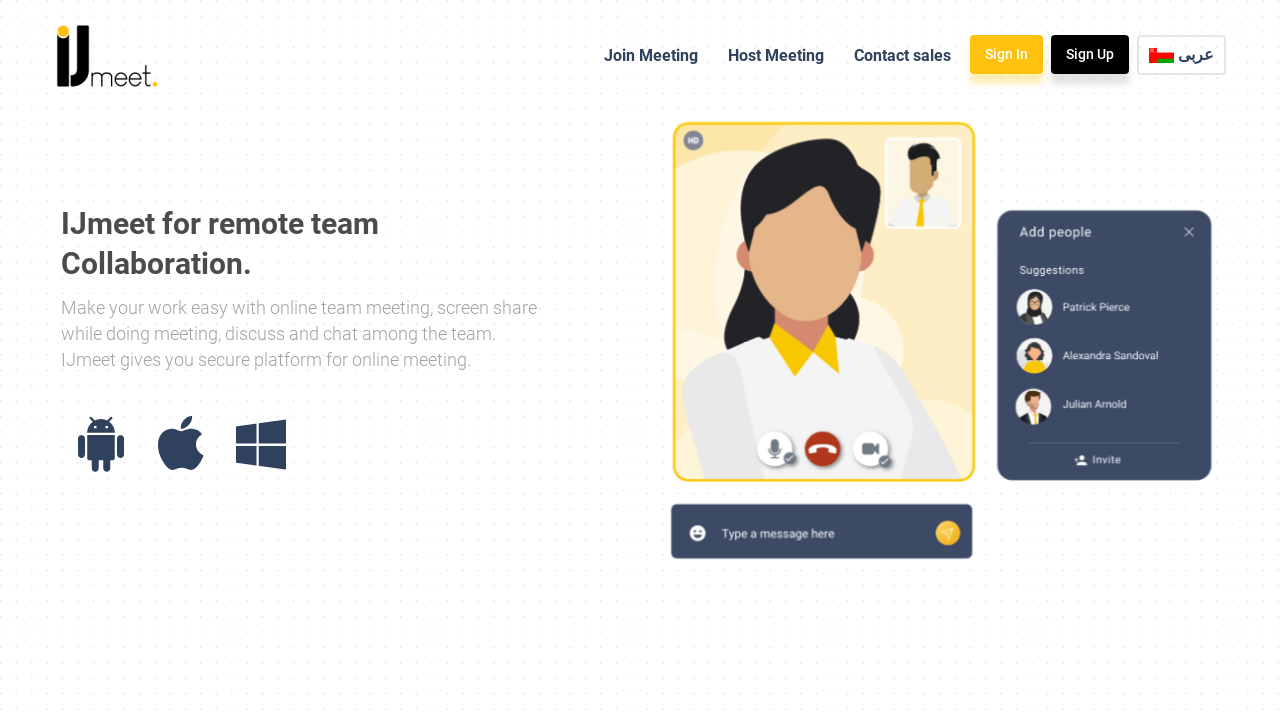

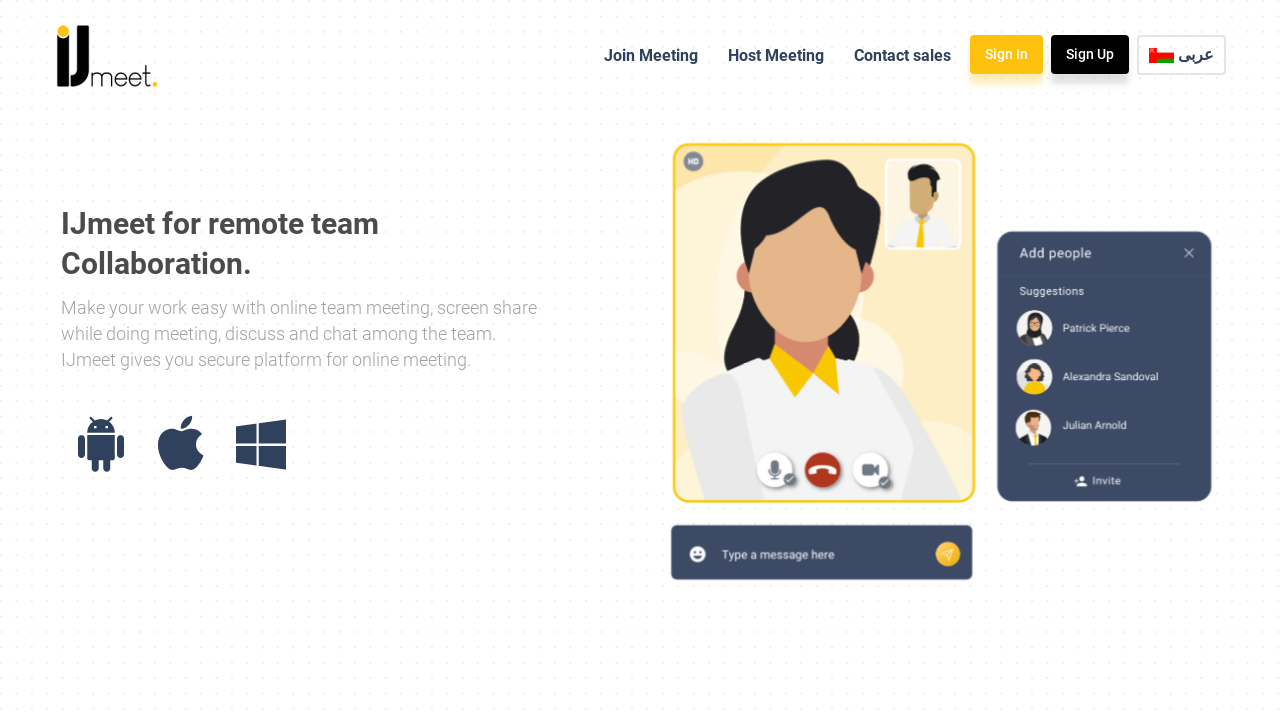